Tests alert dialog by clicking a button, verifying alert text, and accepting the alert

Starting URL: https://antoniotrindade.com.br/treinoautomacao/elementsweb.html

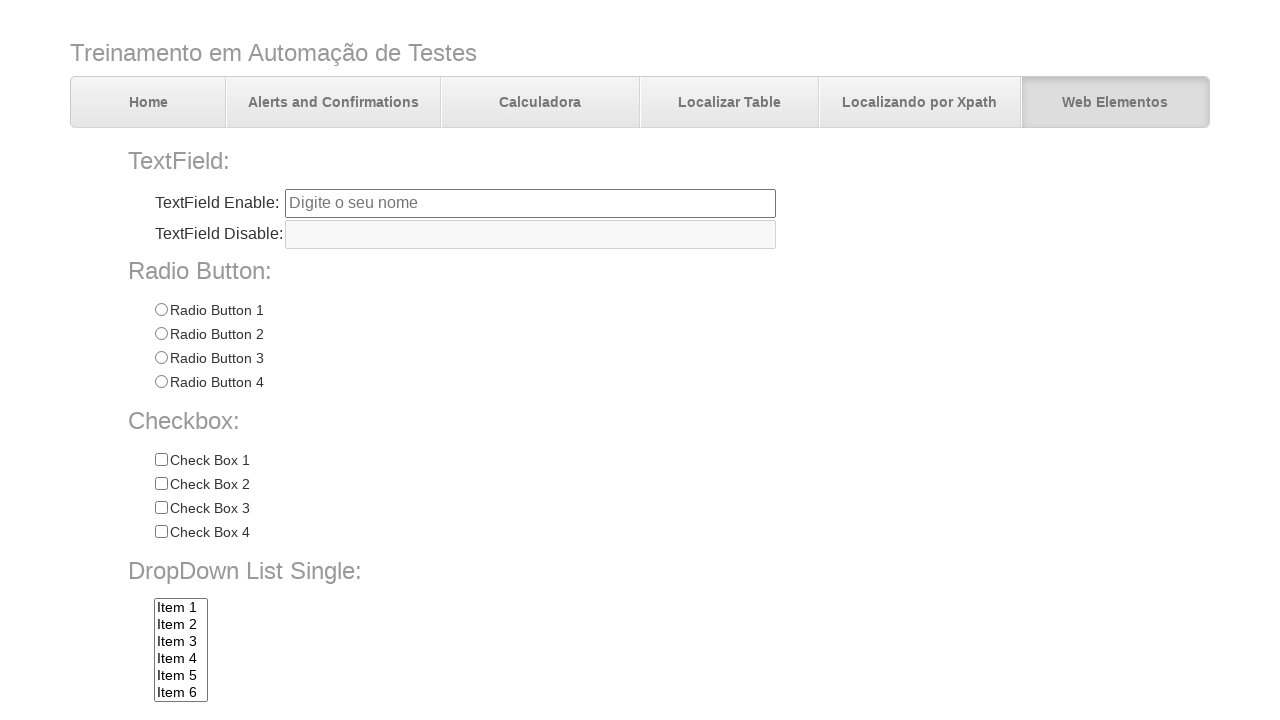

Set up dialog handler to capture and accept alerts
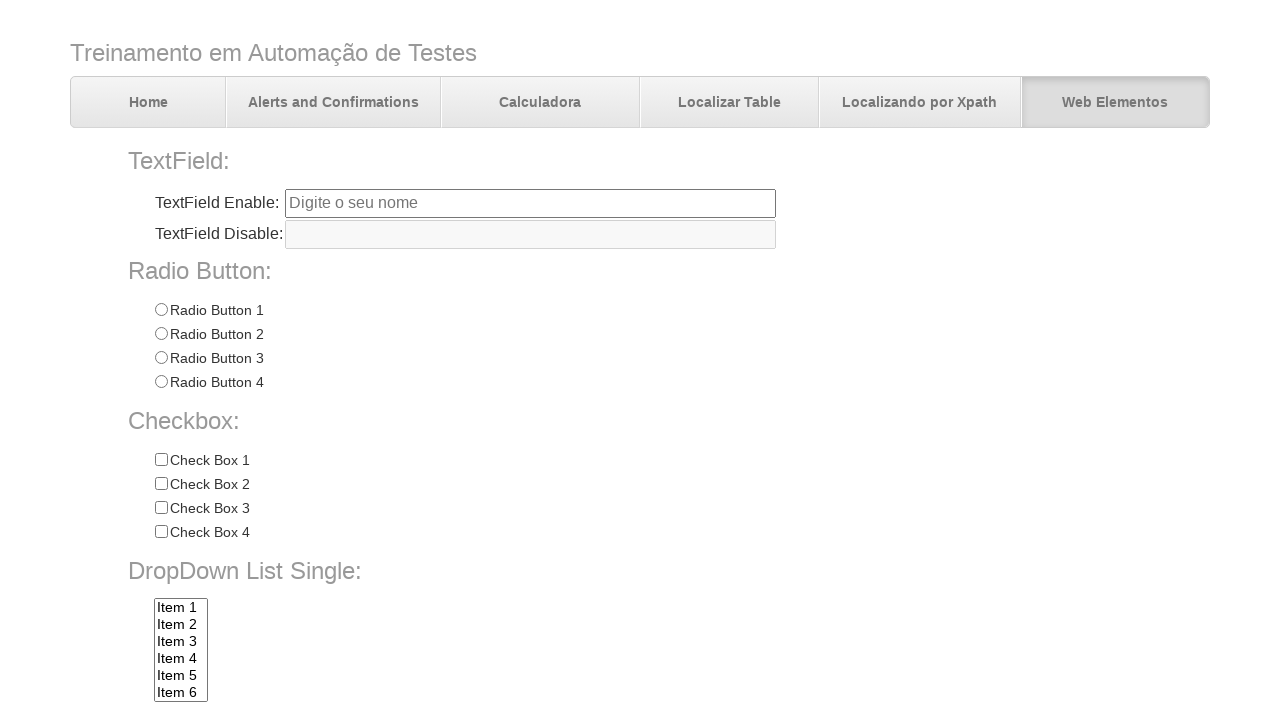

Clicked alert button to trigger dialog at (366, 644) on input[name='alertbtn']
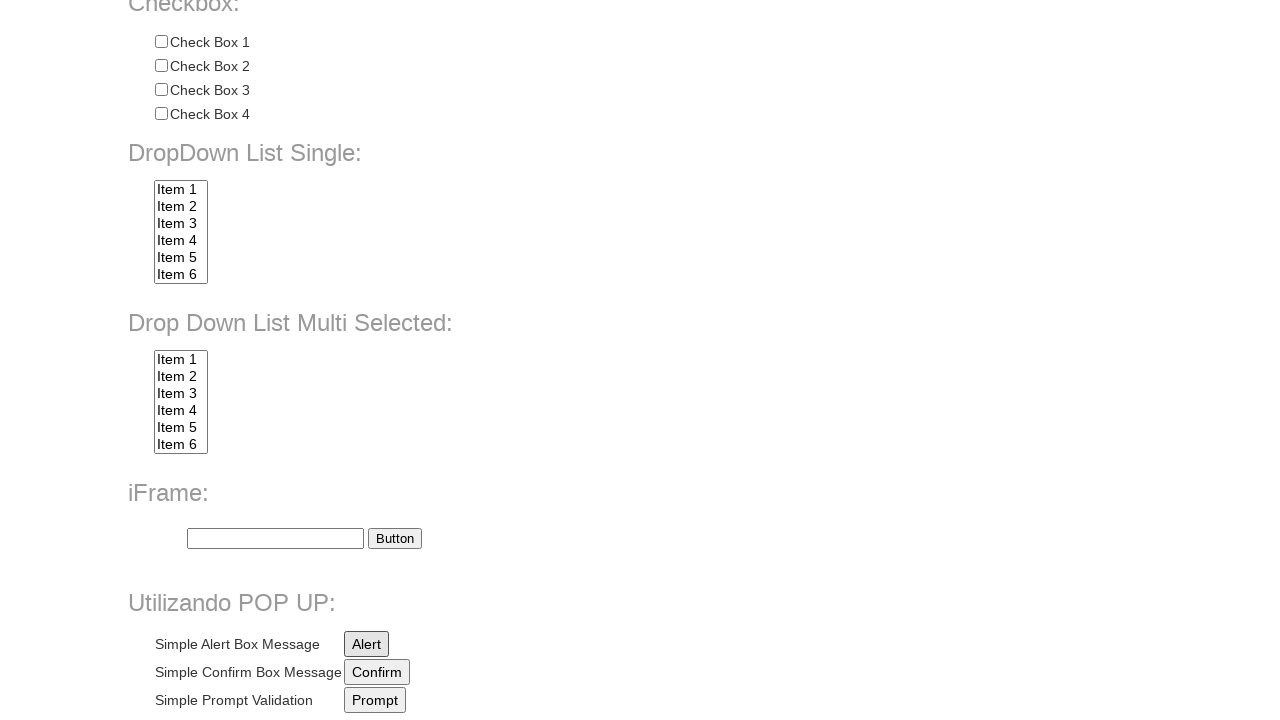

Waited for dialog to be processed
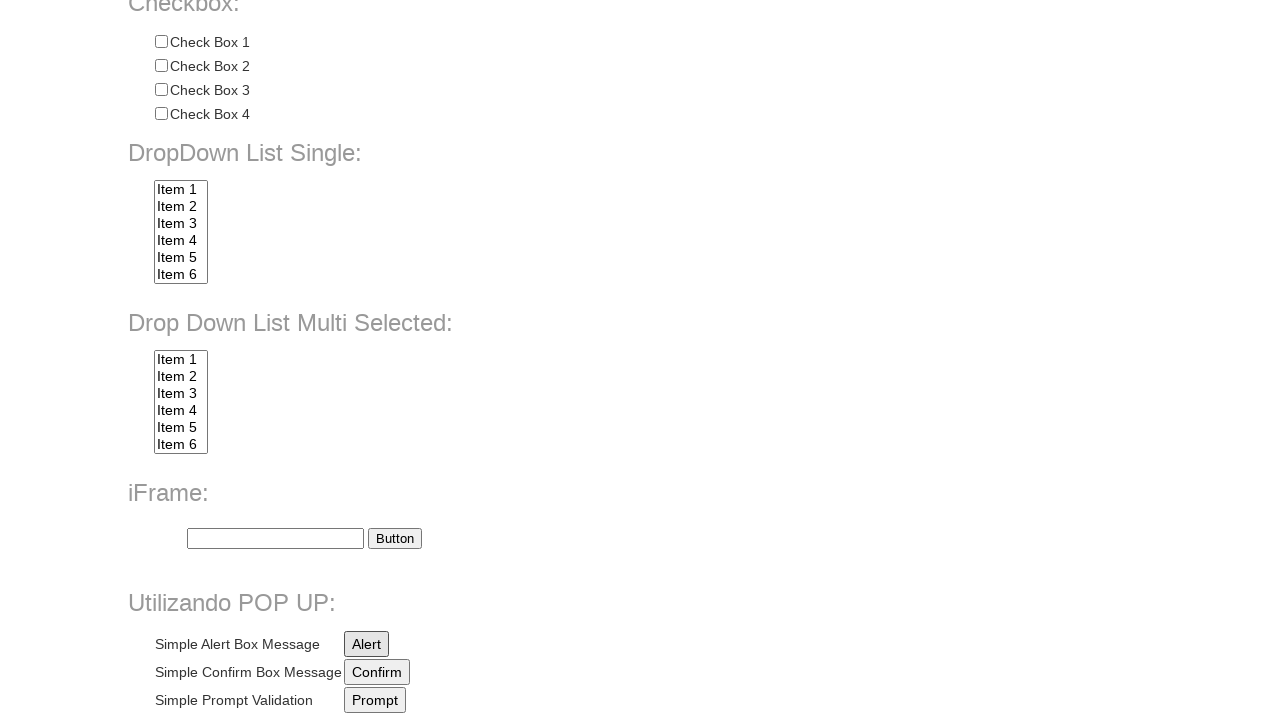

Verified alert message text is 'Eu sou um alerta!'
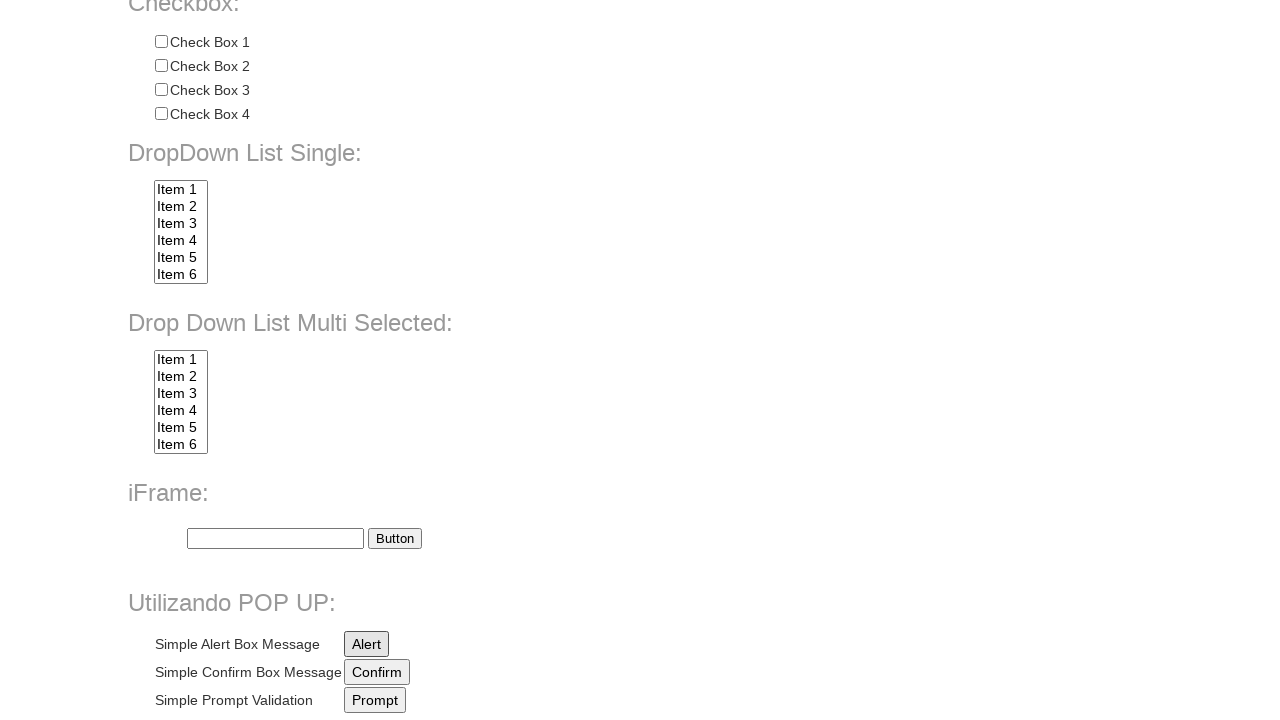

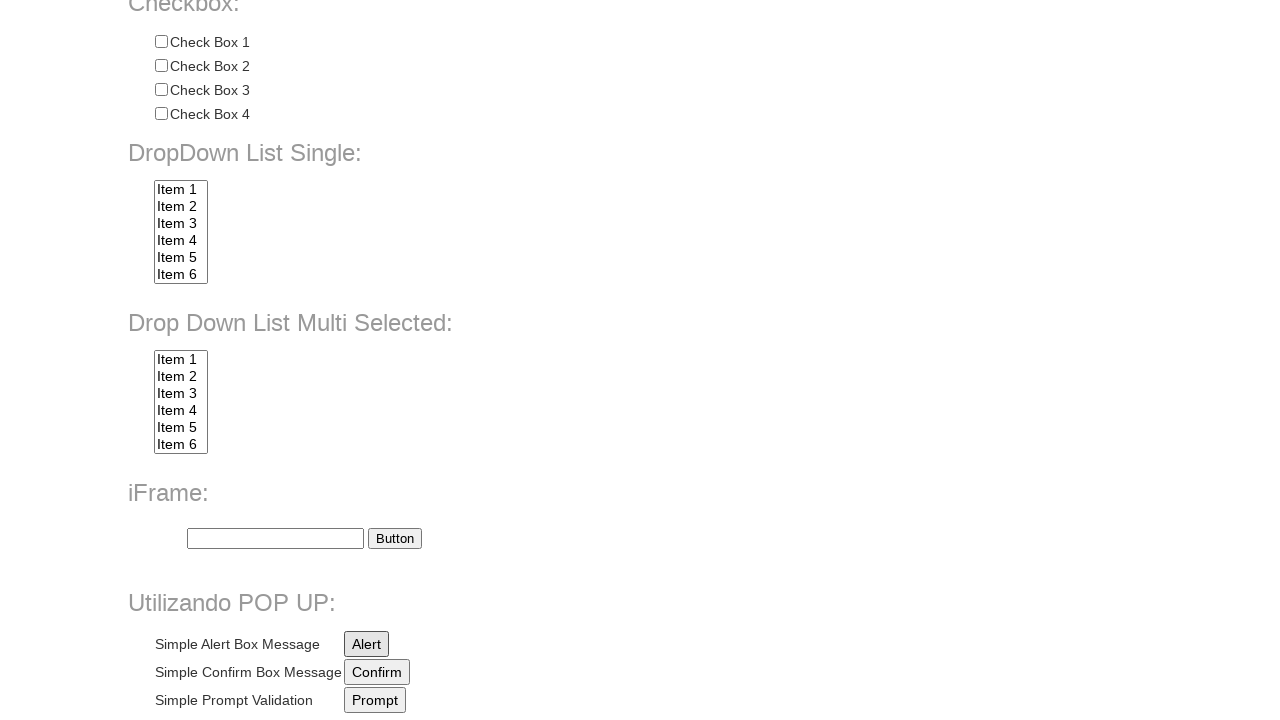